Navigates to CERN's historic first website, verifies there are 4 links in the main list, then clicks the first link.

Starting URL: http://info.cern.ch/

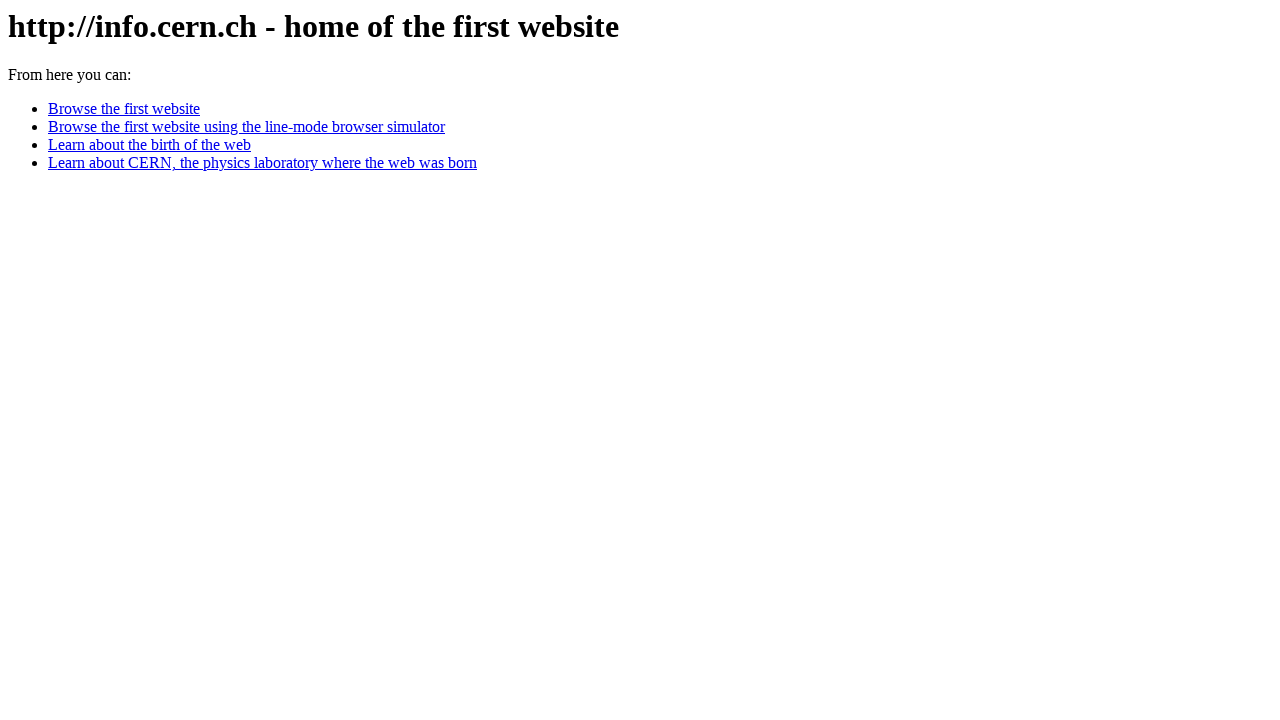

Navigated to CERN's historic first website
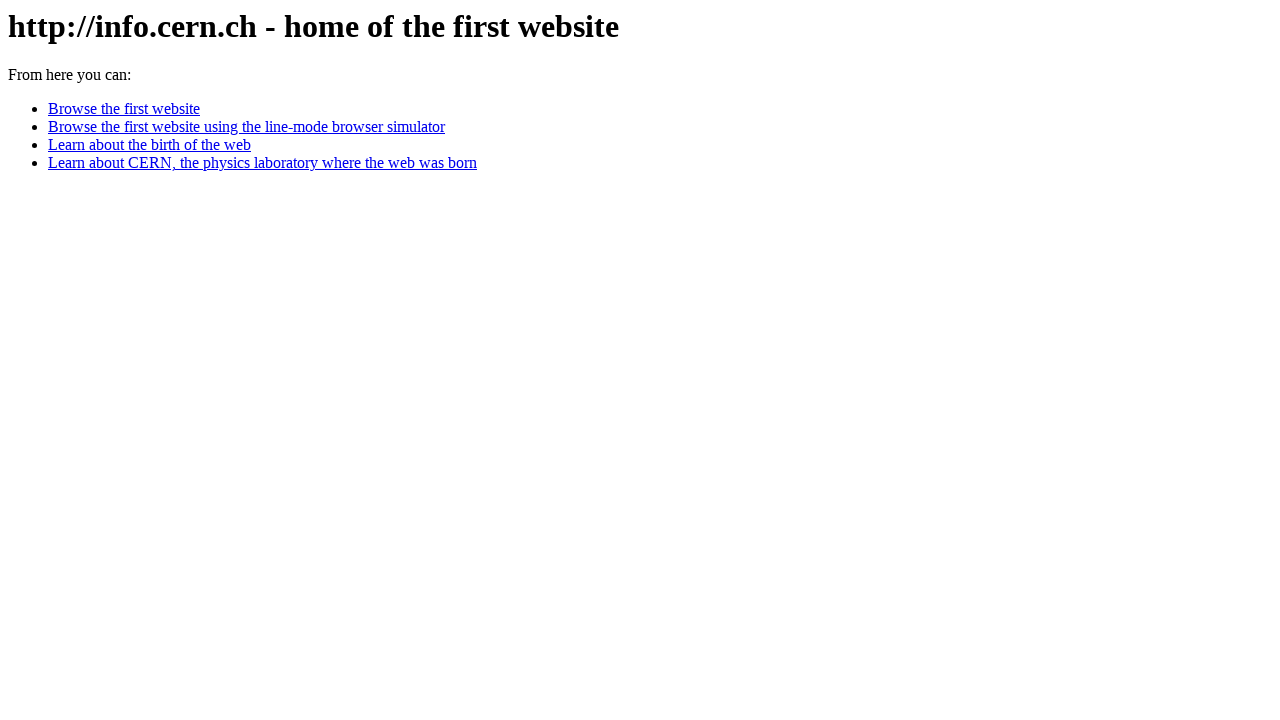

Located all links in the main list
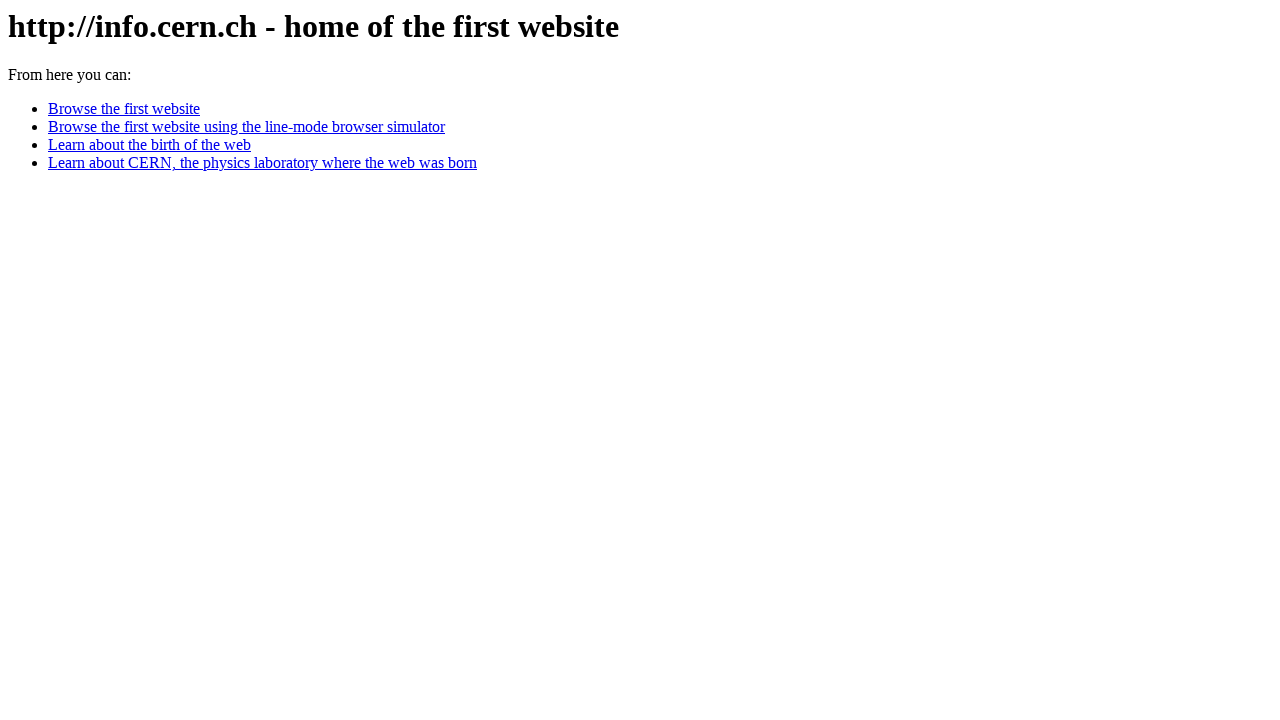

Verified there are 4 links in the main list
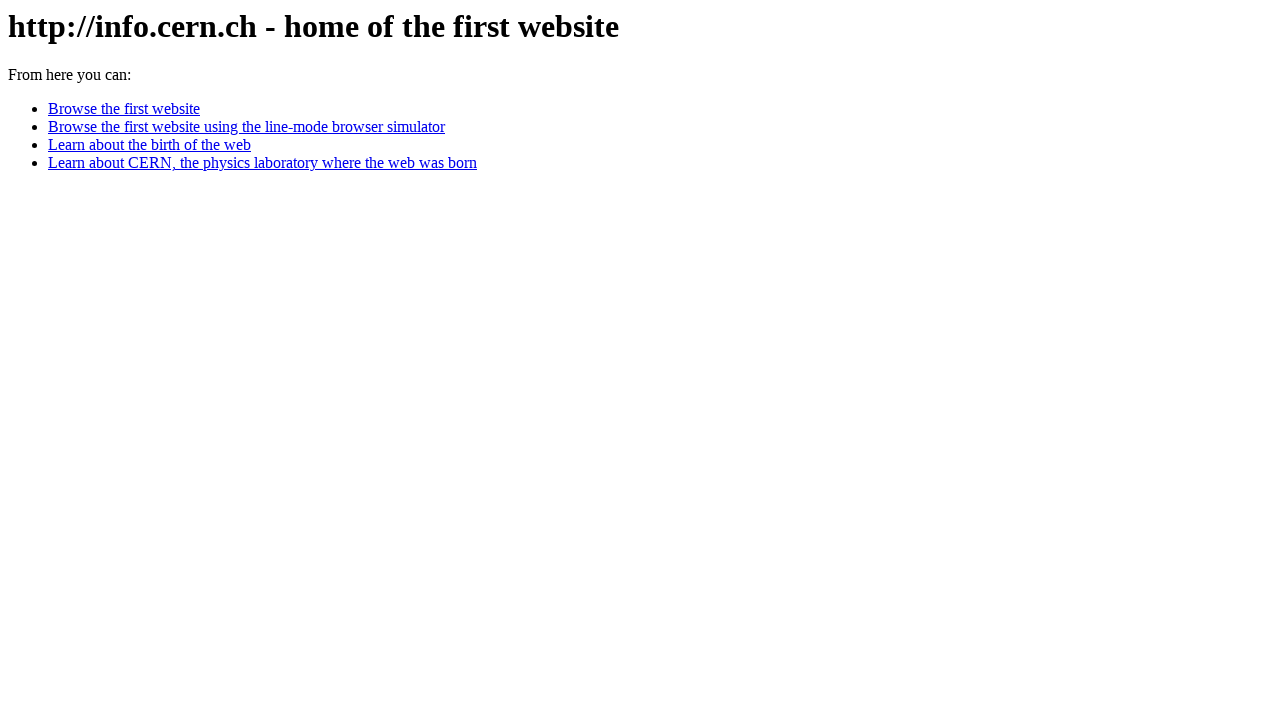

Clicked the first link in the main list at (124, 109) on body > ul > li > a >> nth=0
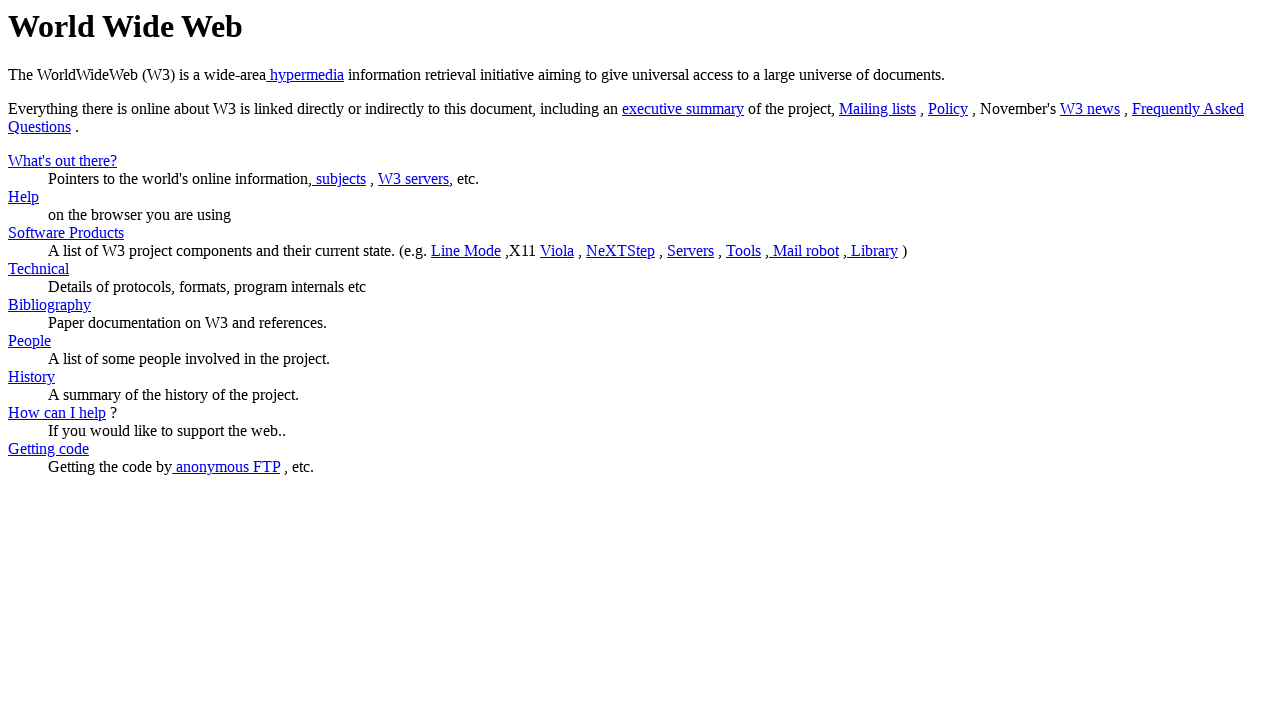

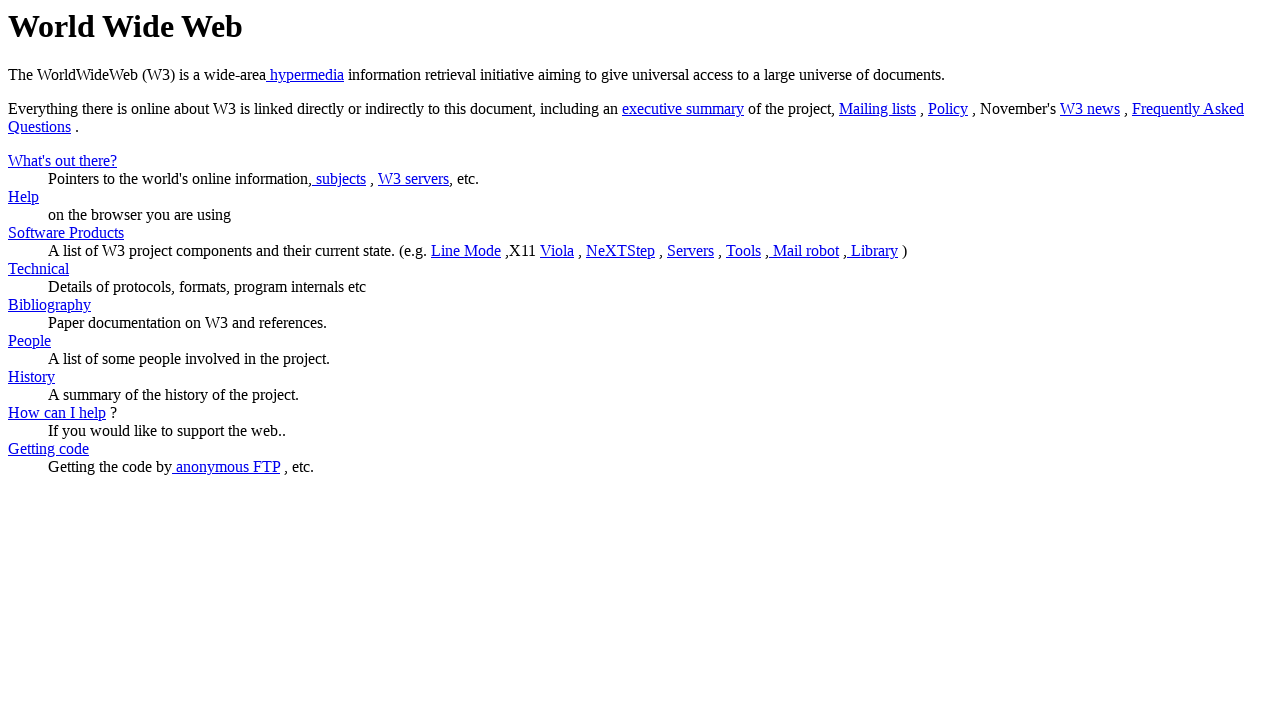